Navigates to anhtester.com and clicks on the "Website Testing" heading element after waiting for it to be visible and clickable

Starting URL: https://anhtester.com/

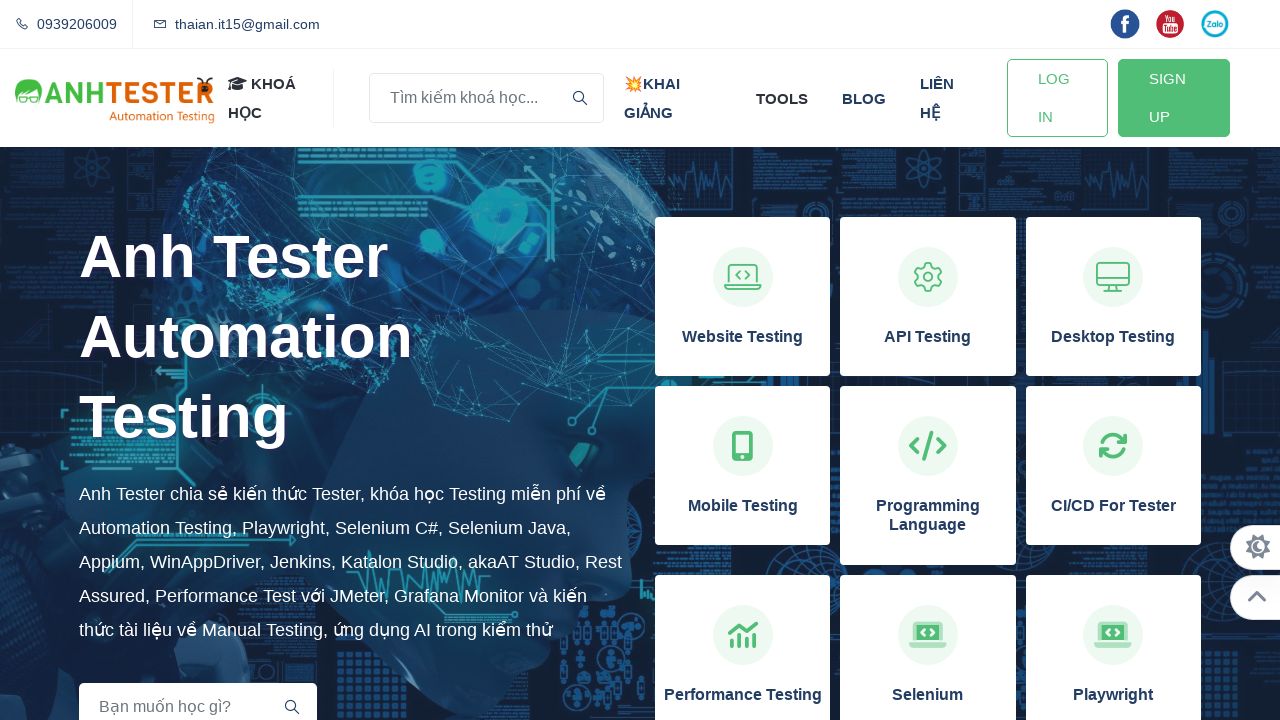

Navigated to https://anhtester.com/
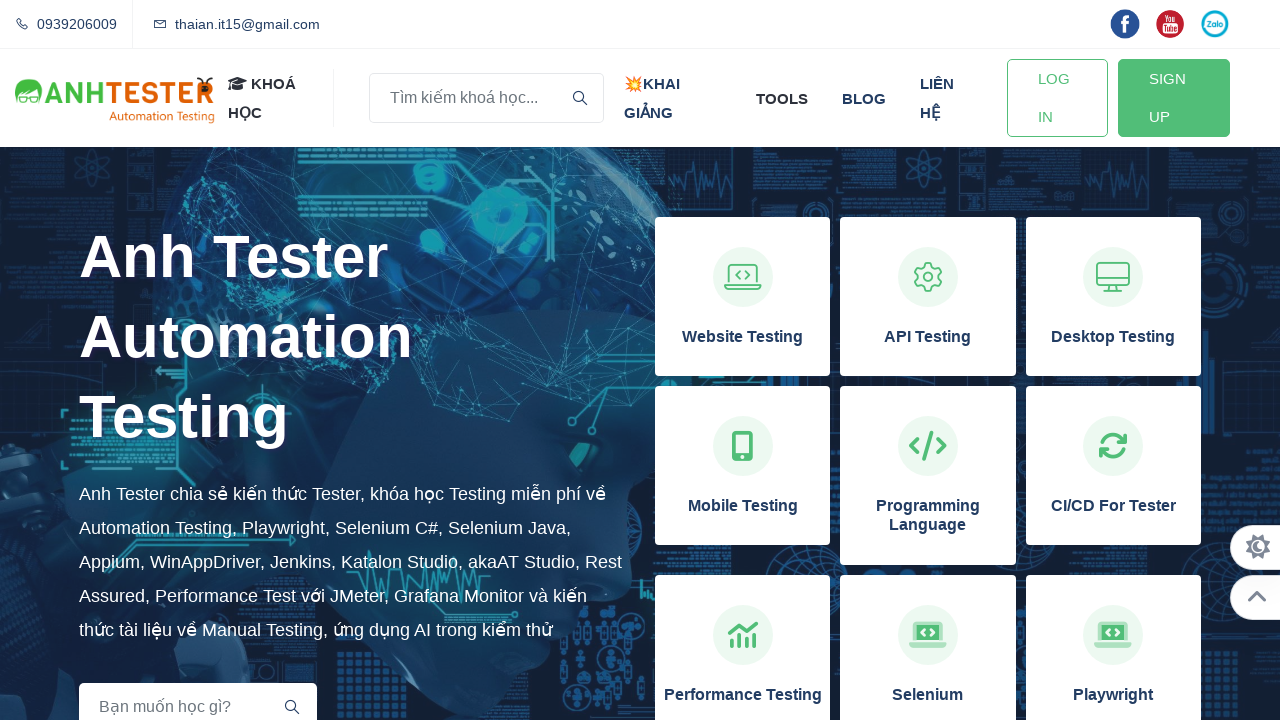

Waited for 'Website Testing' heading to be visible
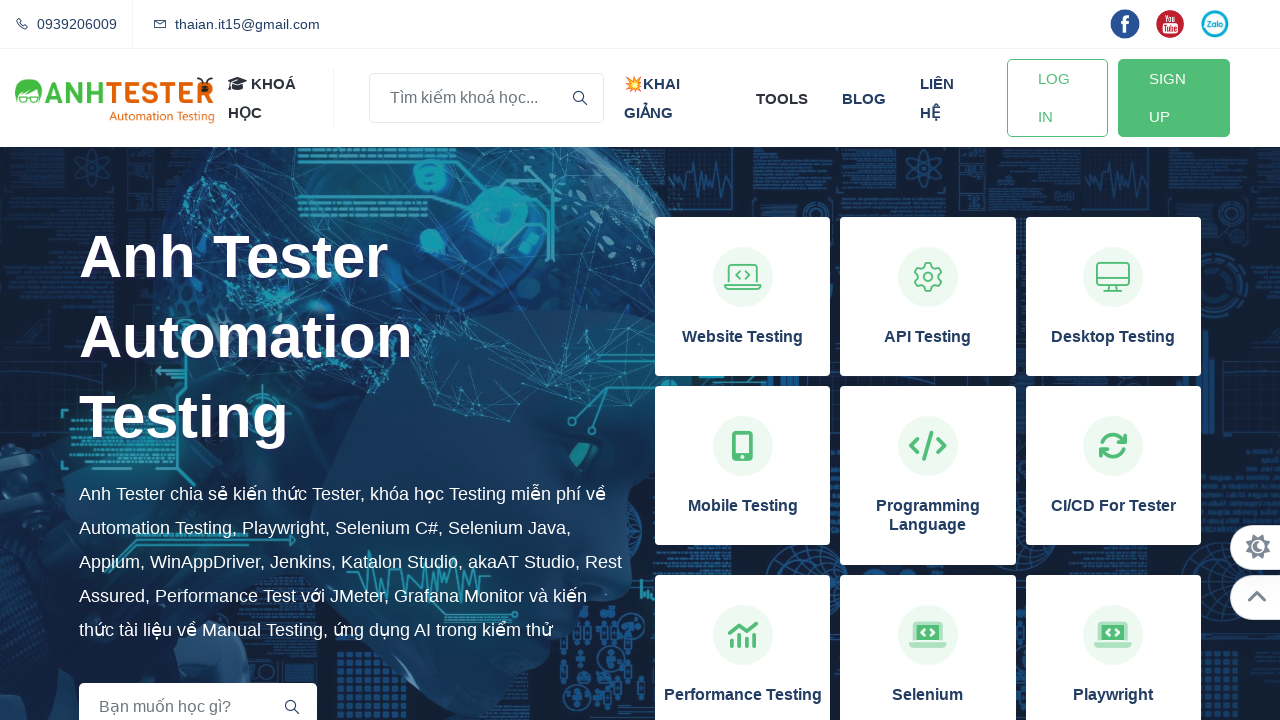

Clicked on the 'Website Testing' heading element at (743, 337) on xpath=//h3[contains(text(),'Website Testing')]
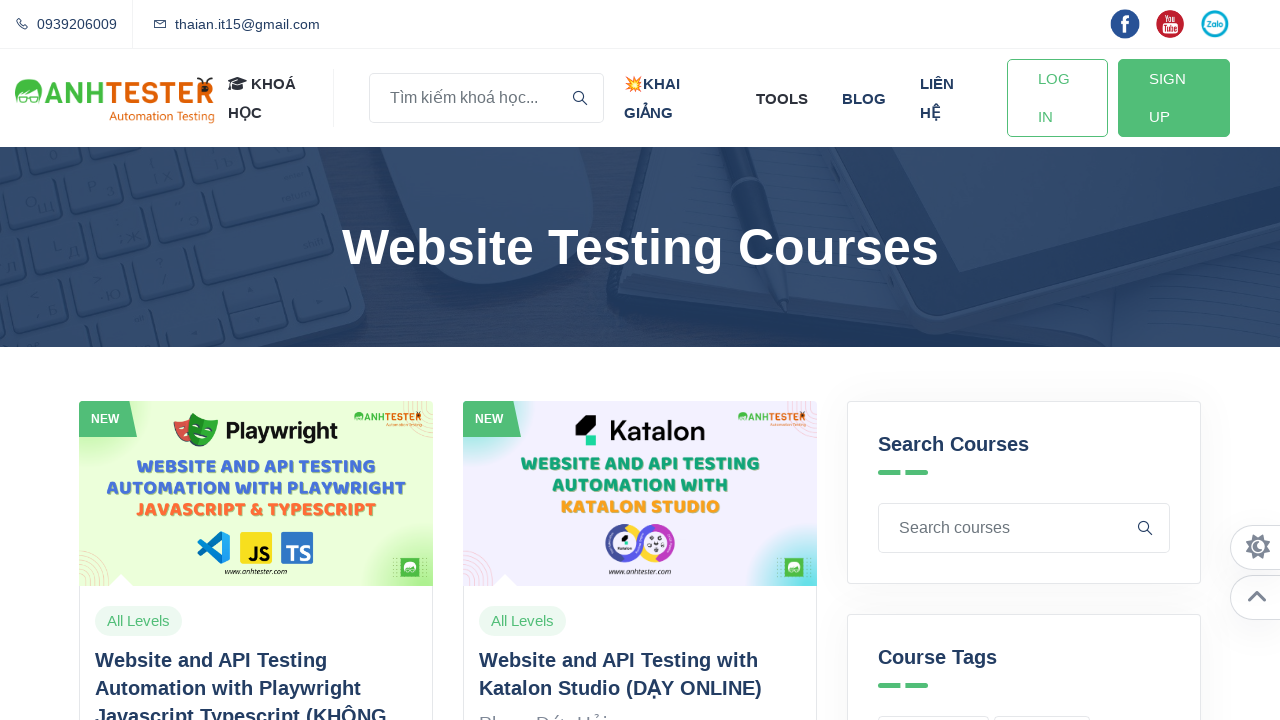

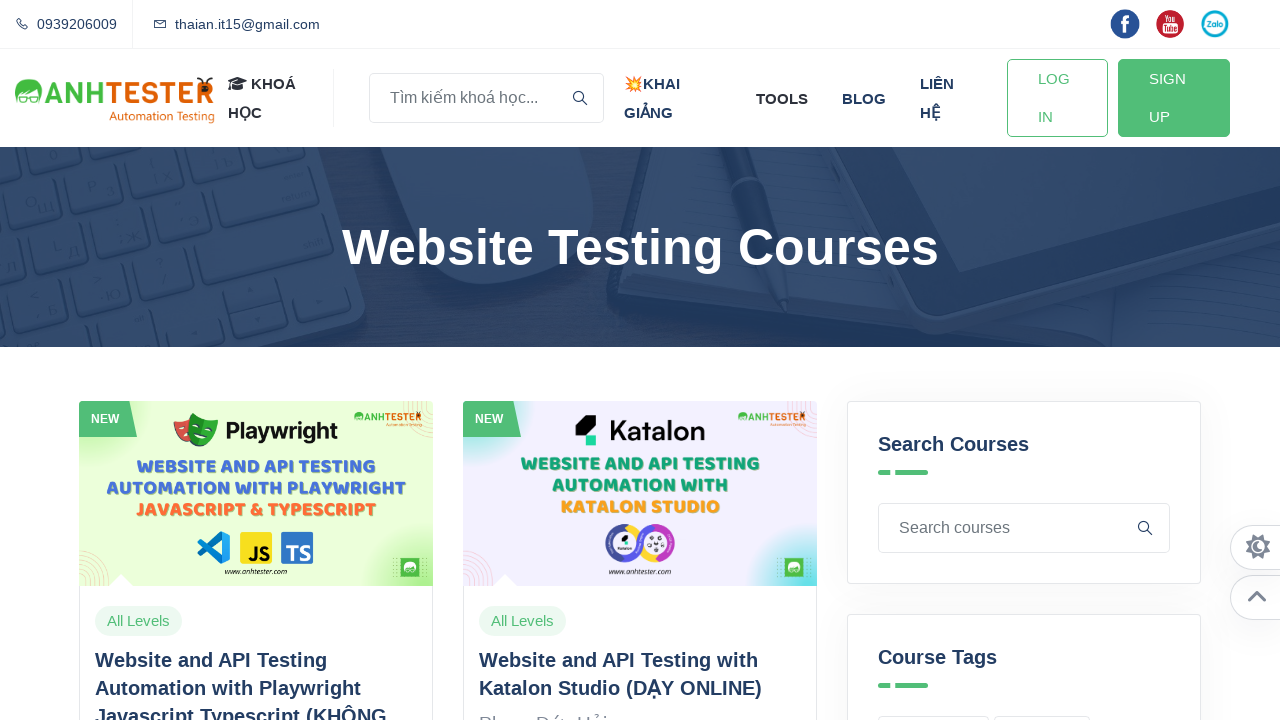